Searches for debarred firms on the World Bank website by entering a company name in the search field and waiting for results to load

Starting URL: https://projects.worldbank.org/en/projects-operations/procurement/debarred-firms

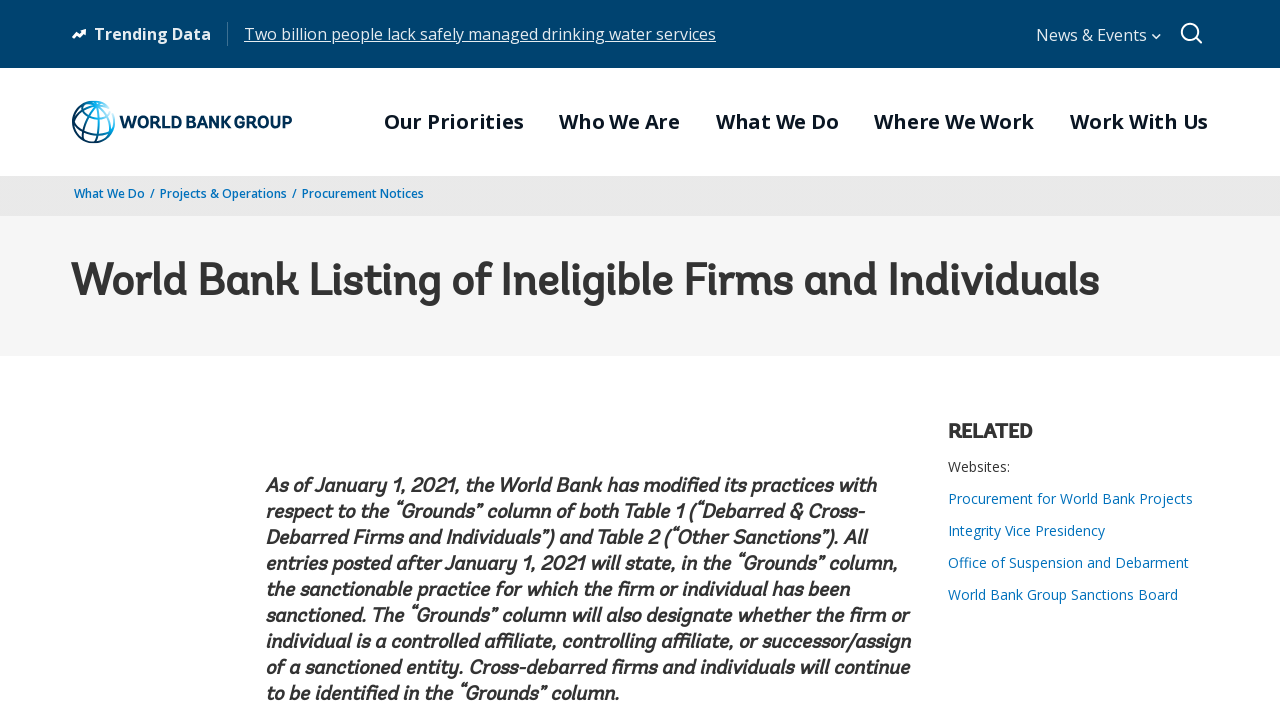

Initial AJAX loading completed
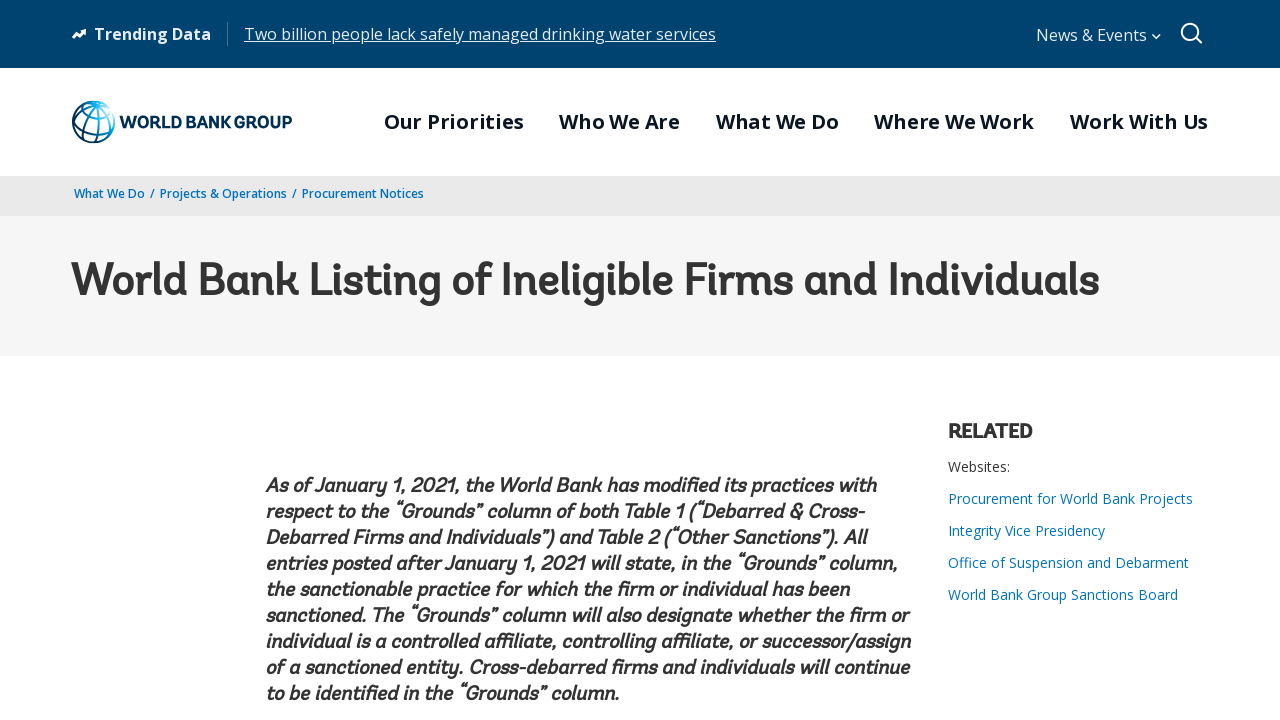

Search box became visible
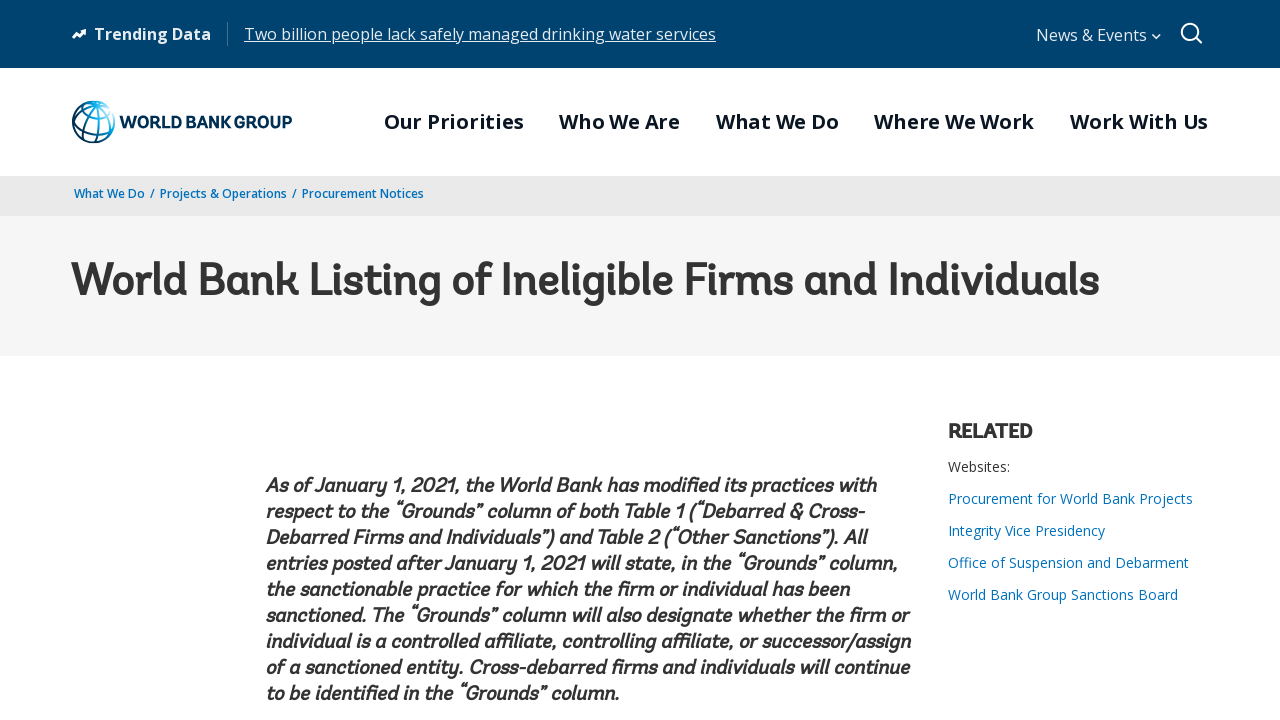

Entered 'Acme Corporation' in search field on #category
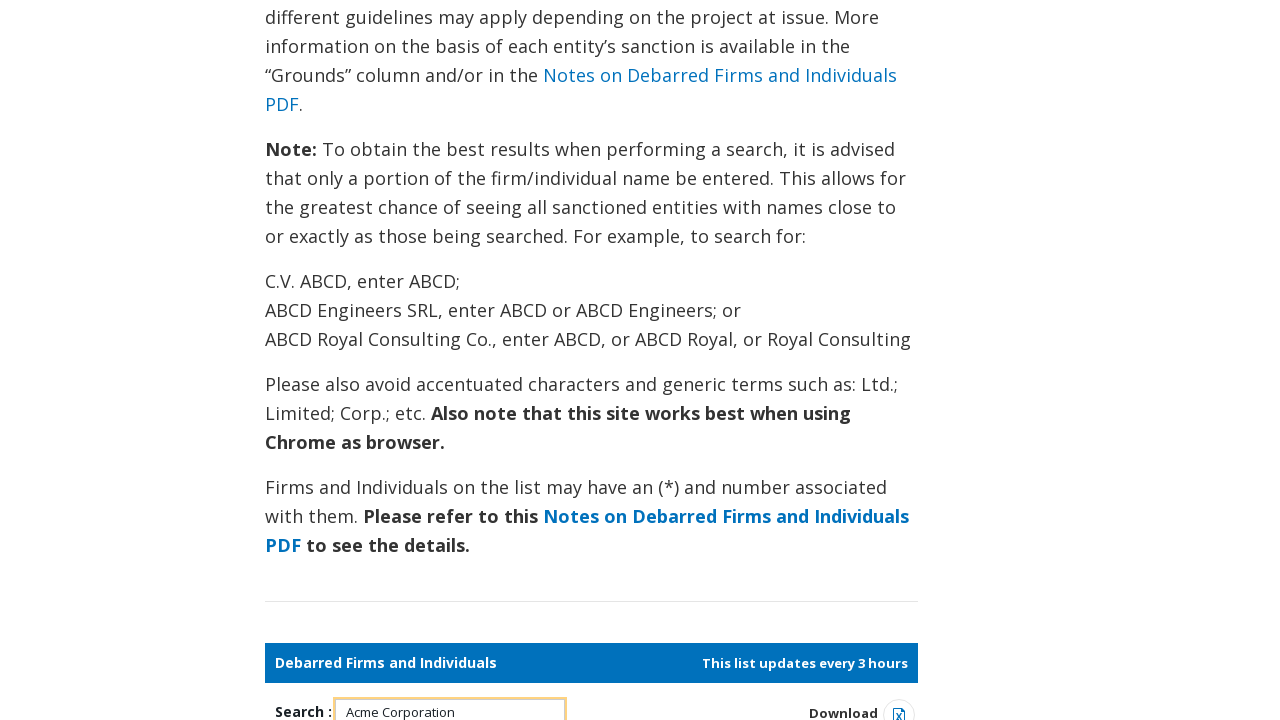

Results grid loaded and became visible
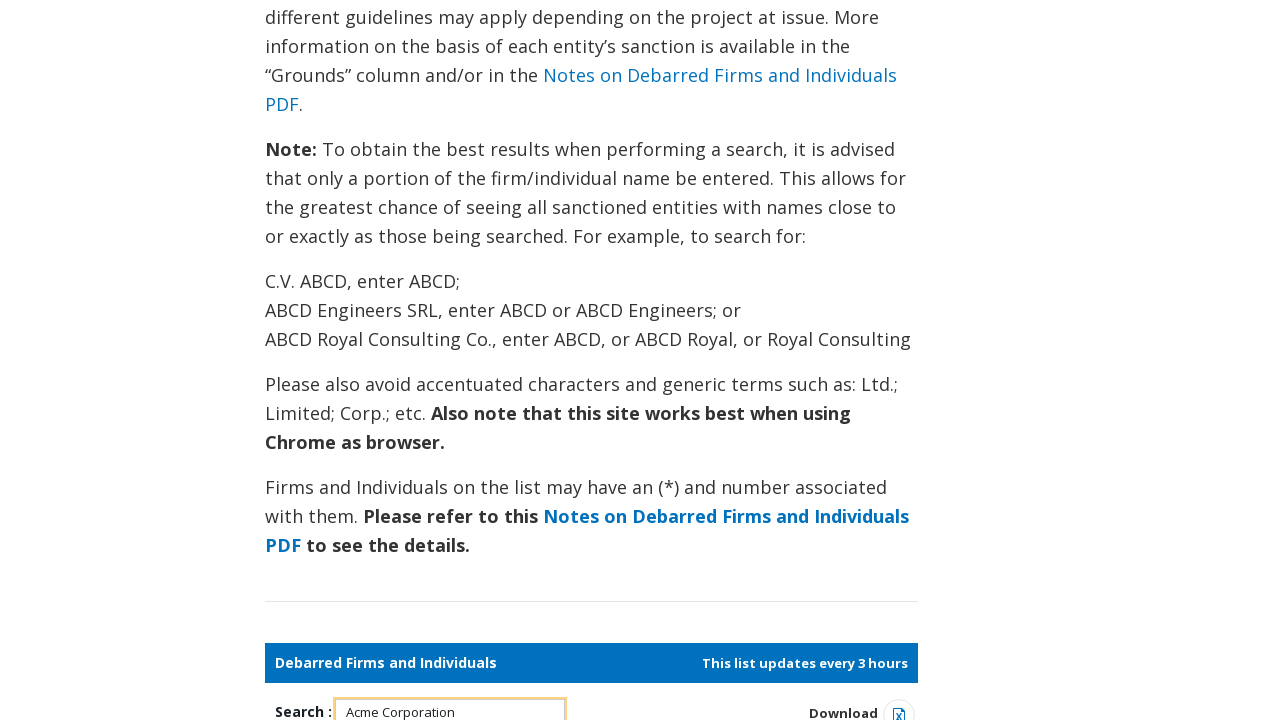

Debarred firms search results verified
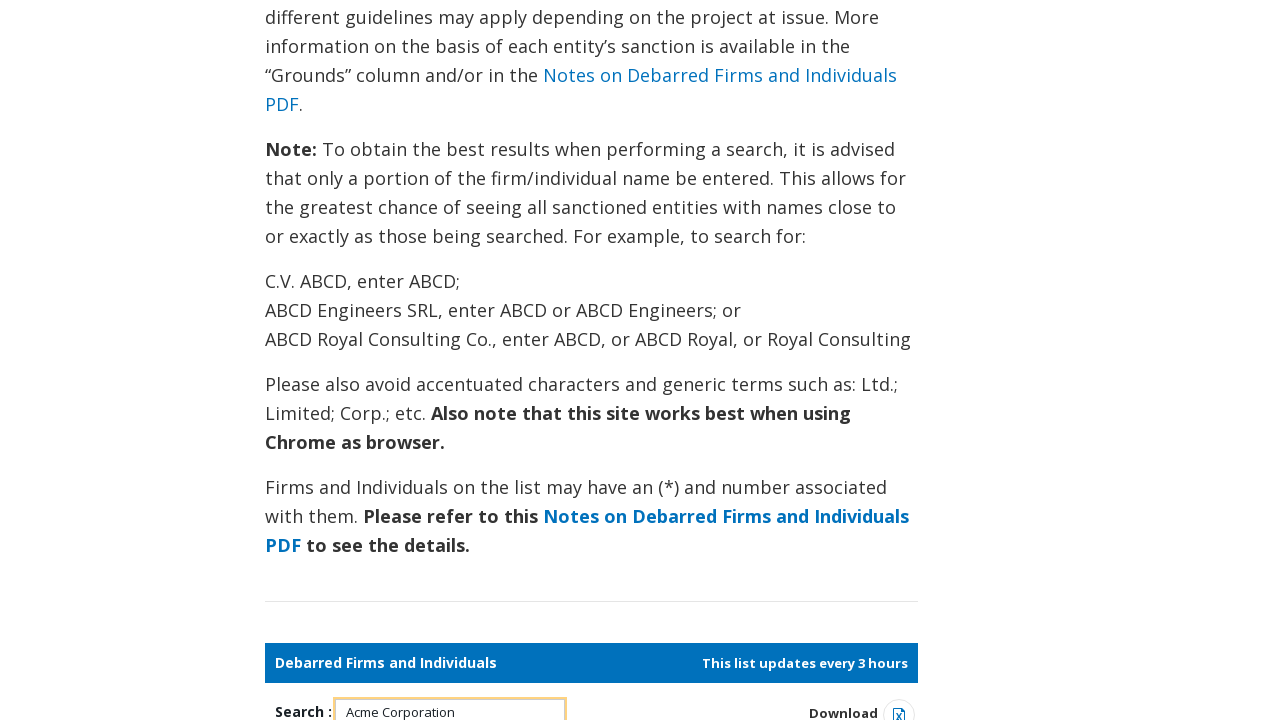

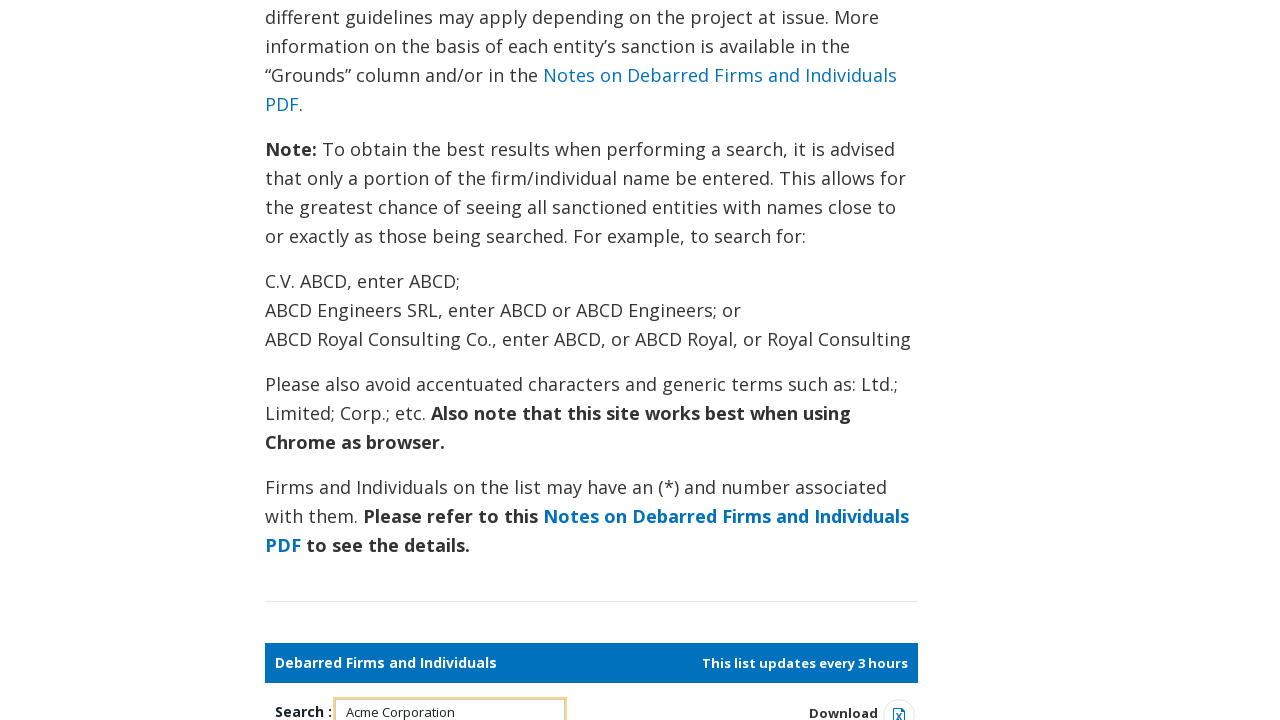